Tests that browser options can be configured by loading the DuckDuckGo page and verifying the title

Starting URL: https://duckduckgo.com

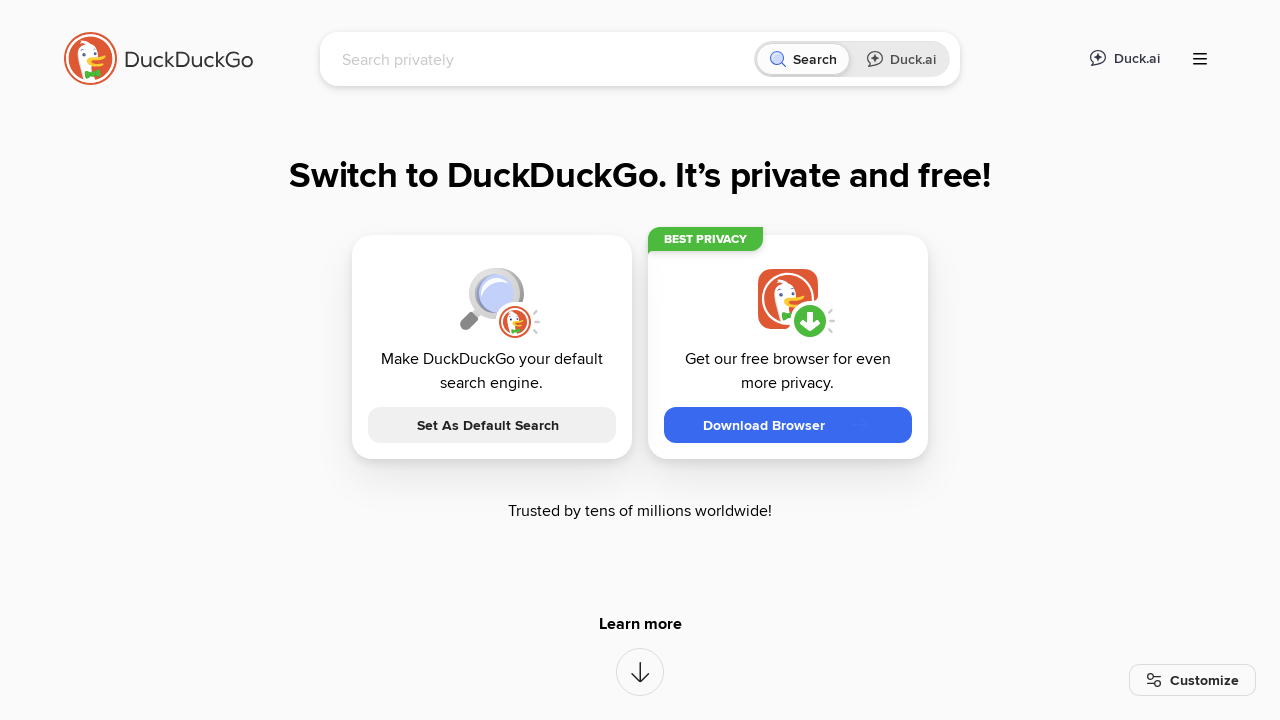

Set viewport size to 1920x1080
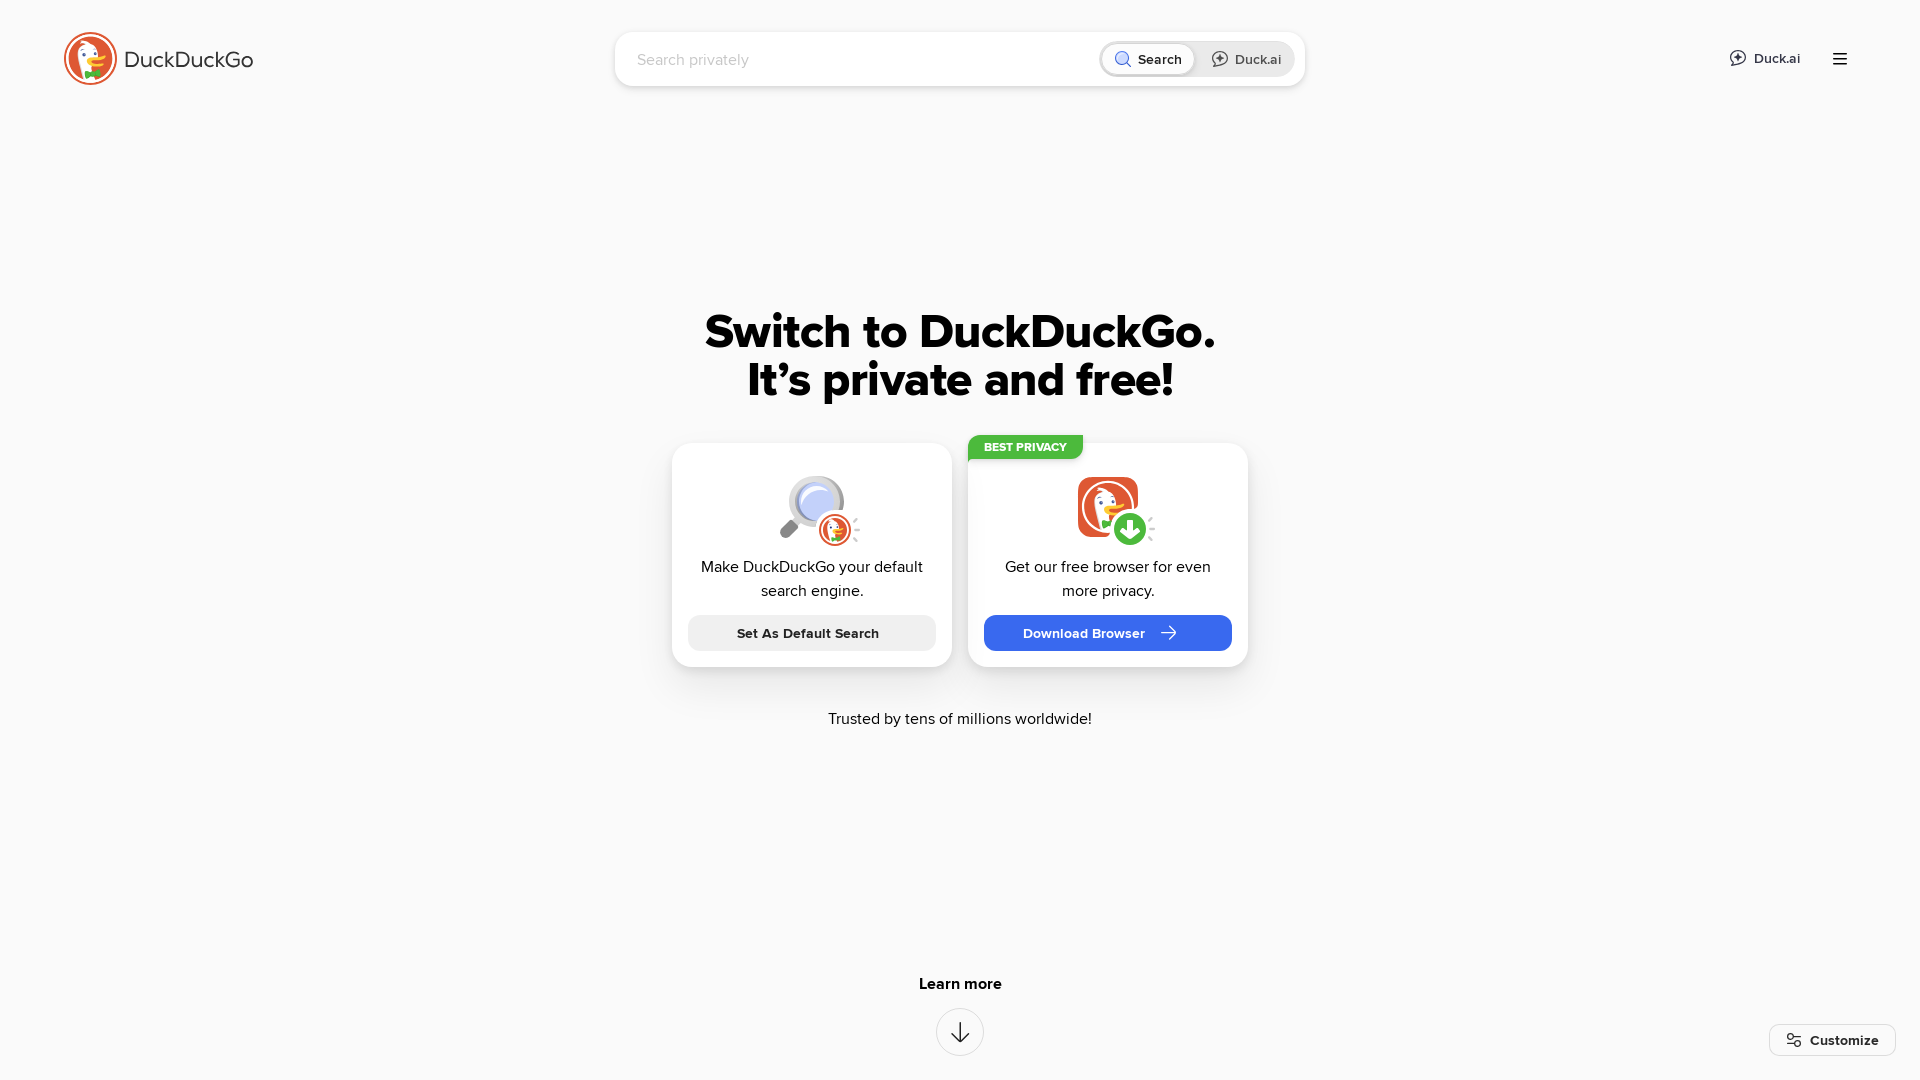

Verified page title contains 'DuckDuckGo'
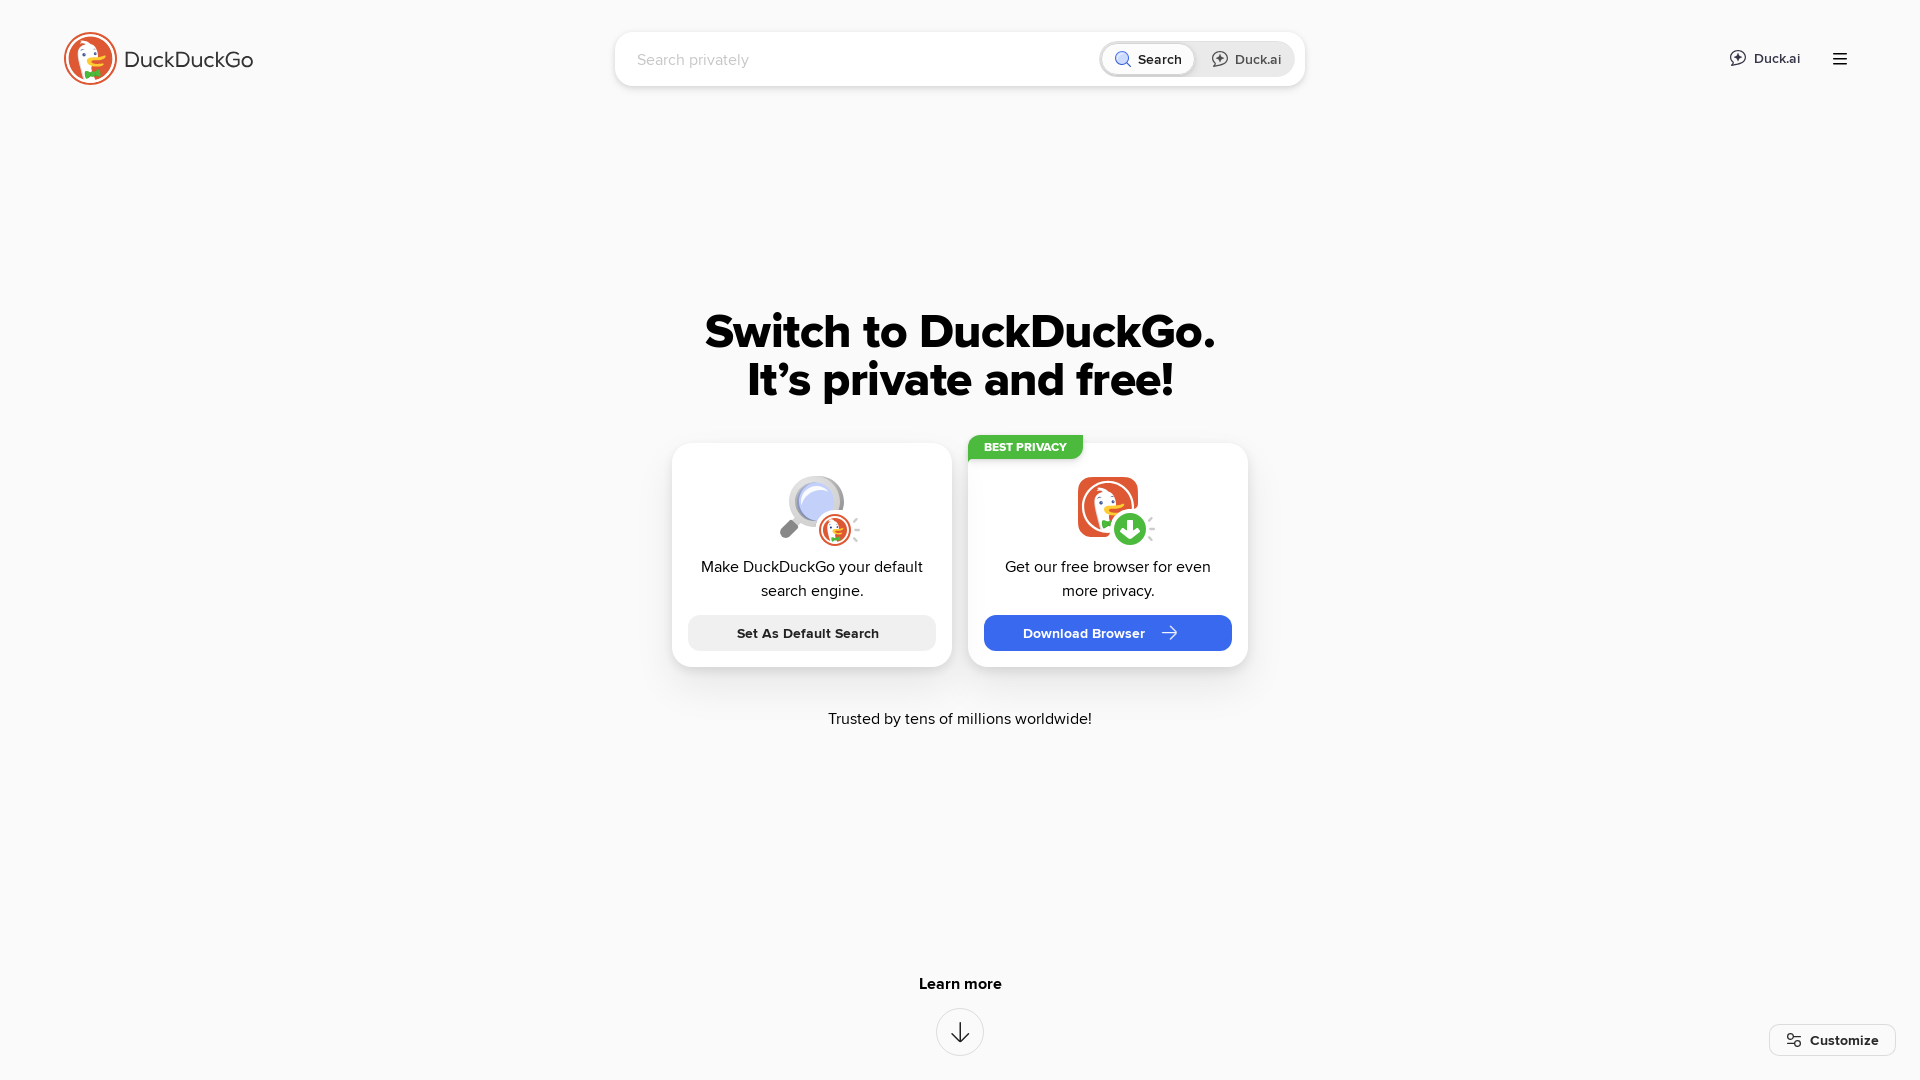

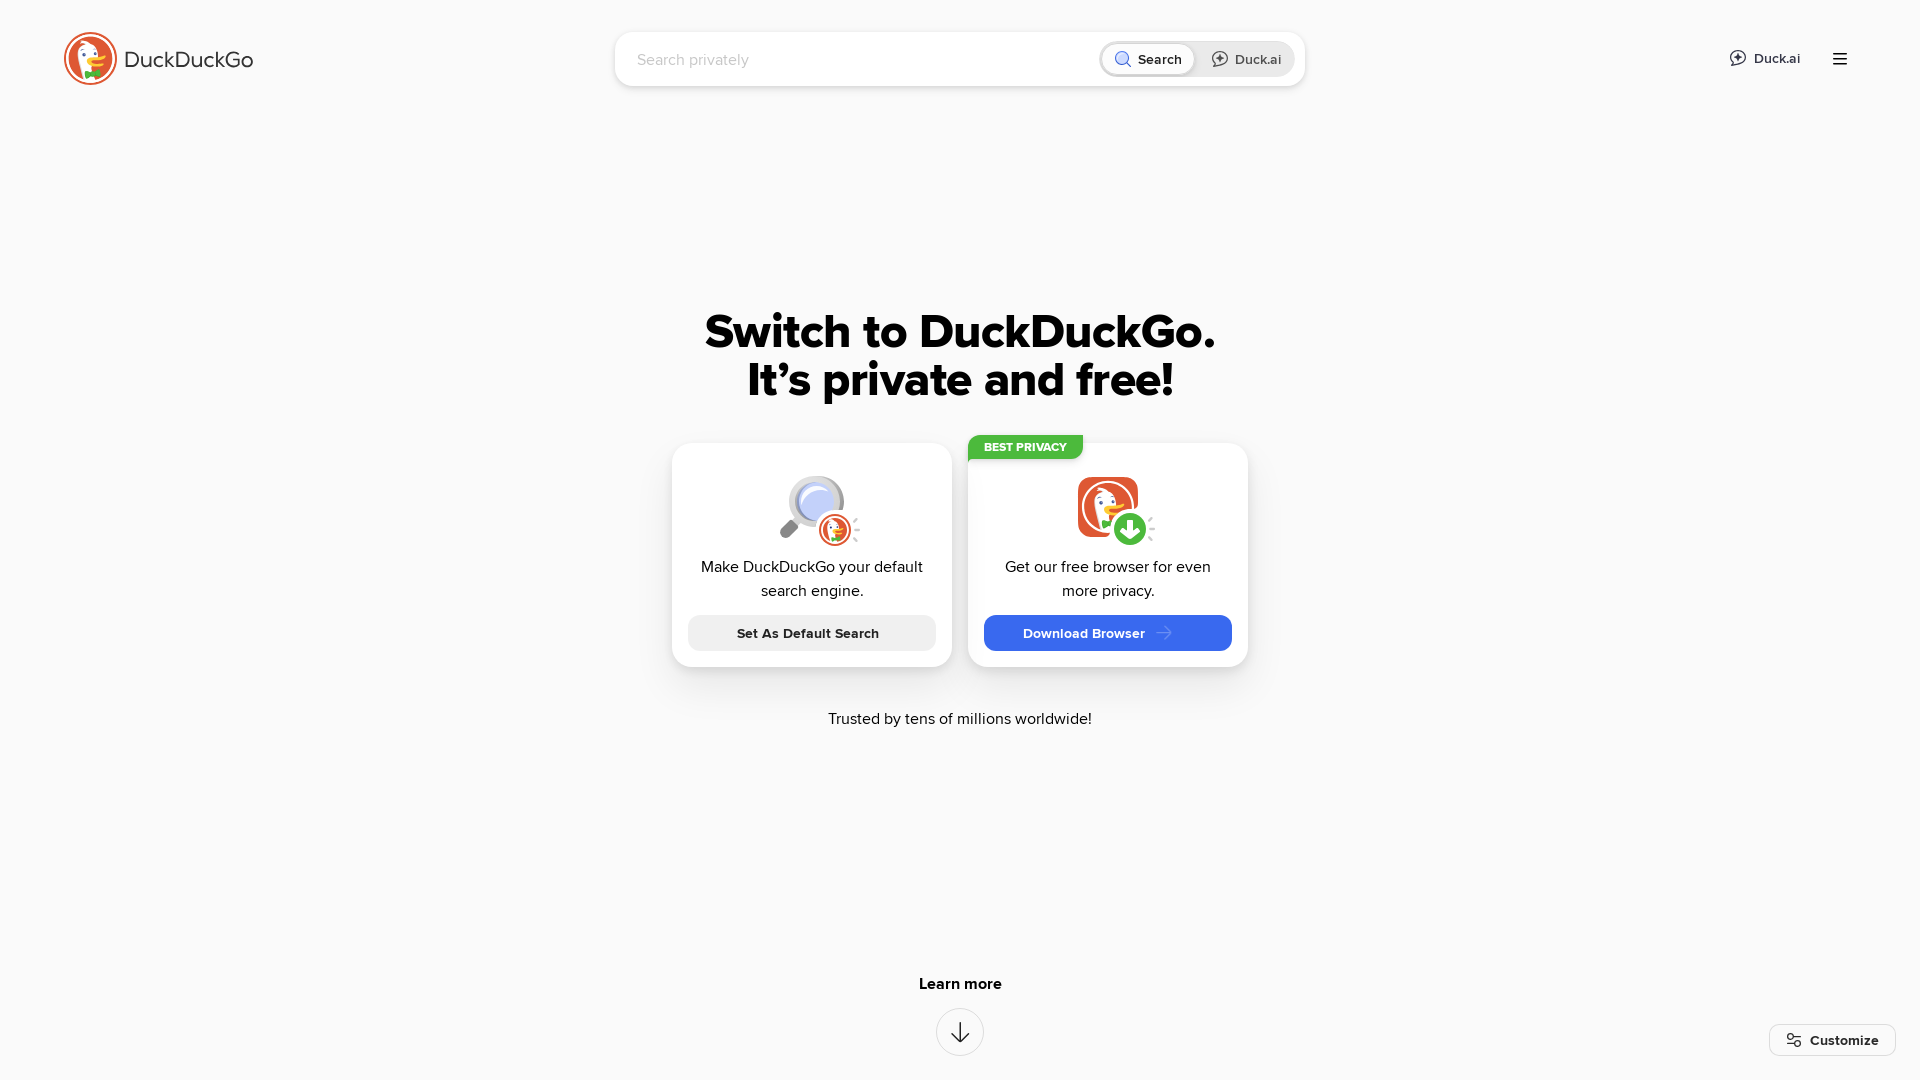